Tests dropdown selection functionality by selecting a year (1989), month (April), and day (14) from date dropdown menus

Starting URL: https://testcenter.techproeducation.com/index.php?page=dropdown

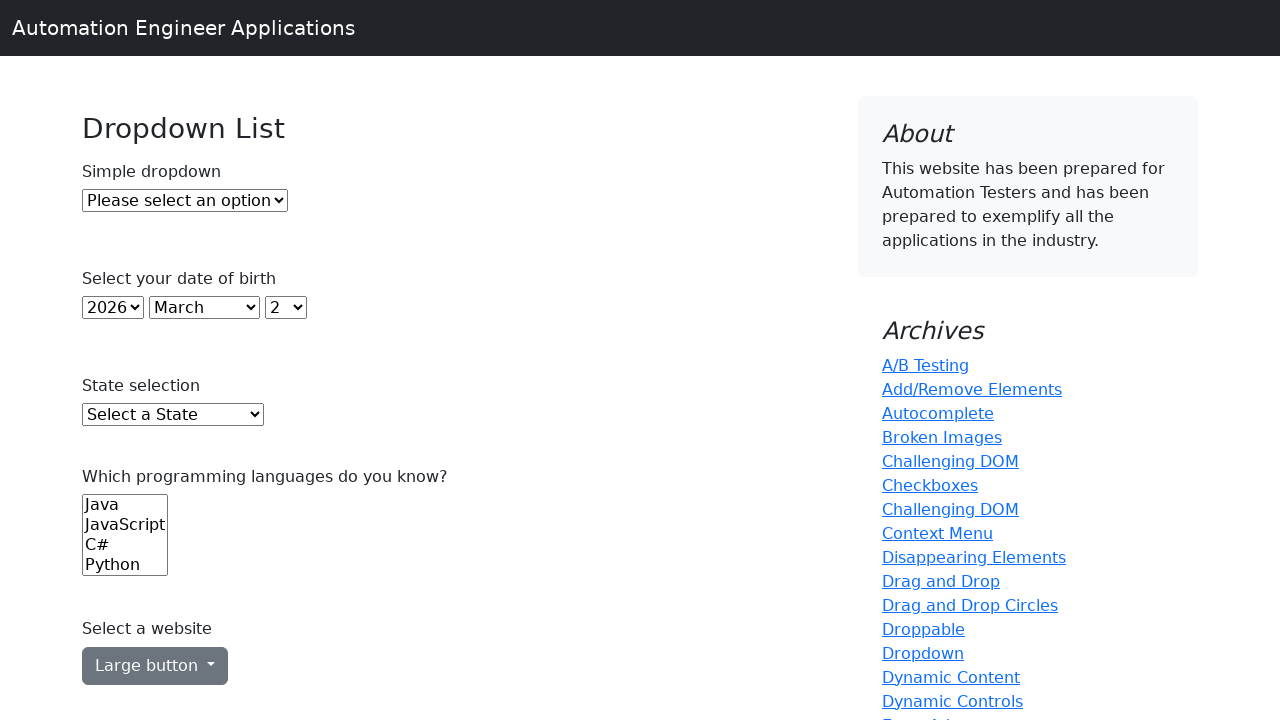

Navigated to dropdown test page
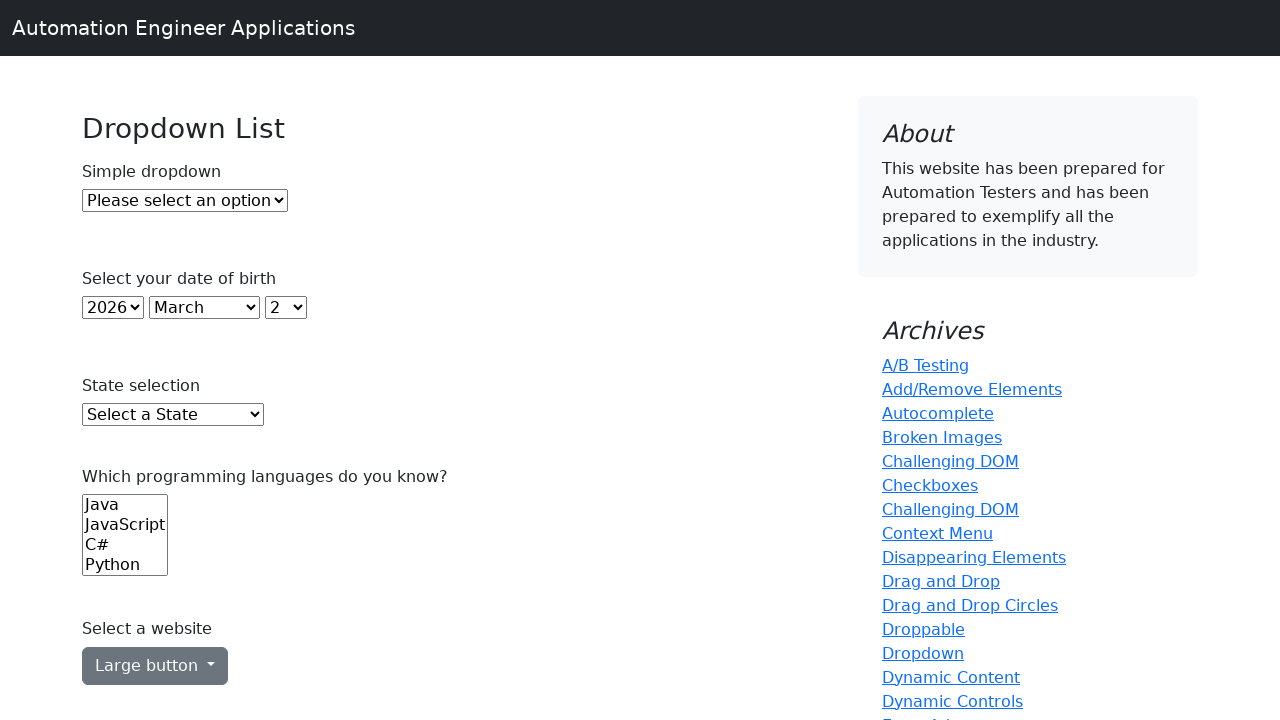

Selected year 1989 from year dropdown on select#year
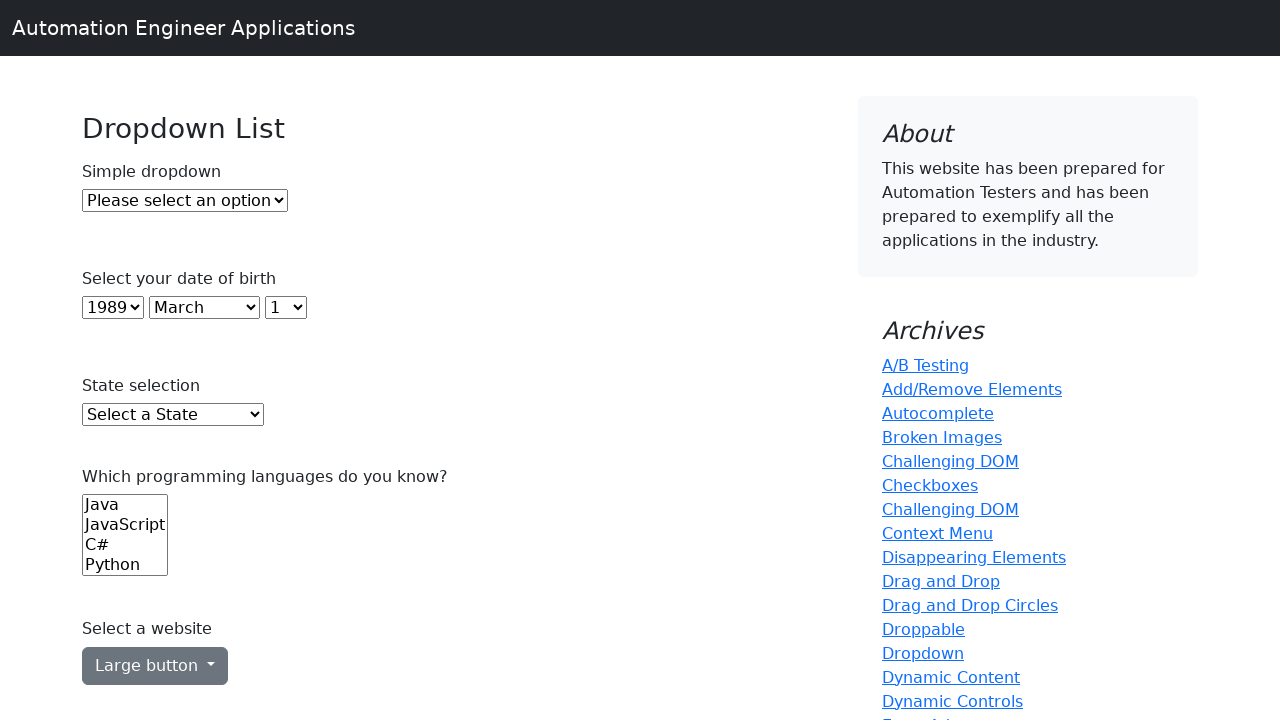

Selected April from month dropdown on select#month
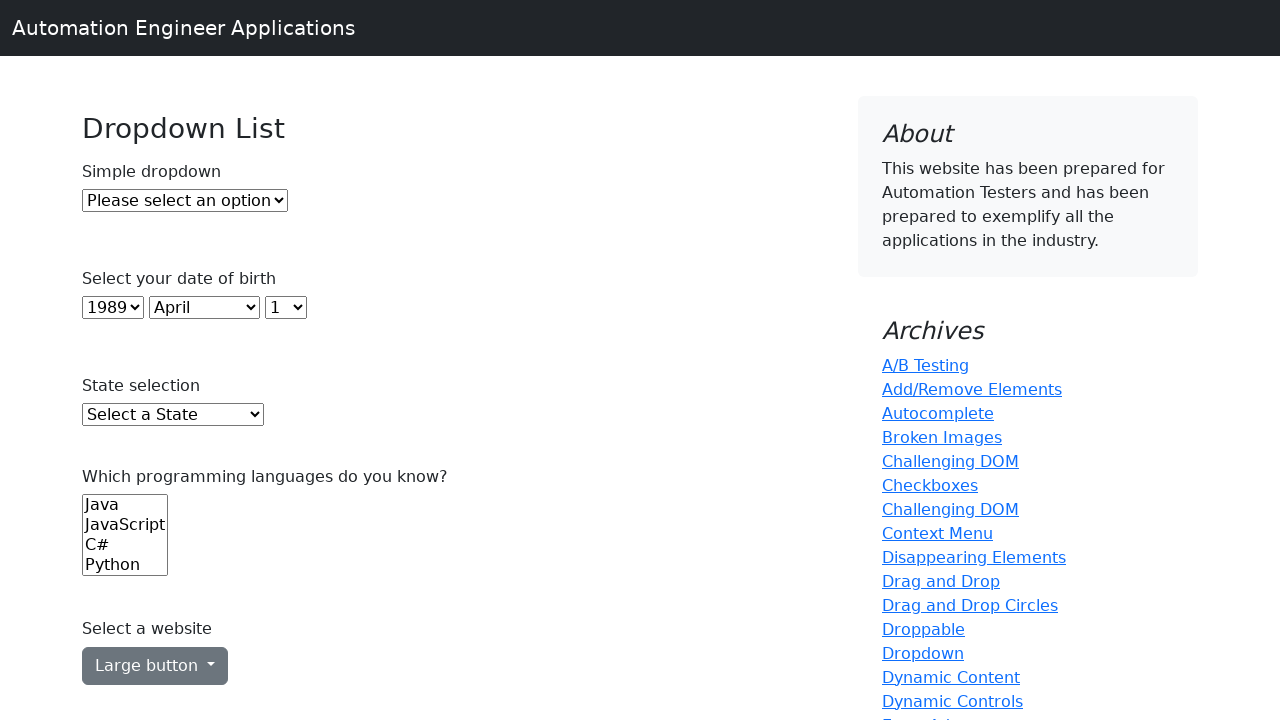

Selected day 14 from day dropdown on select#day
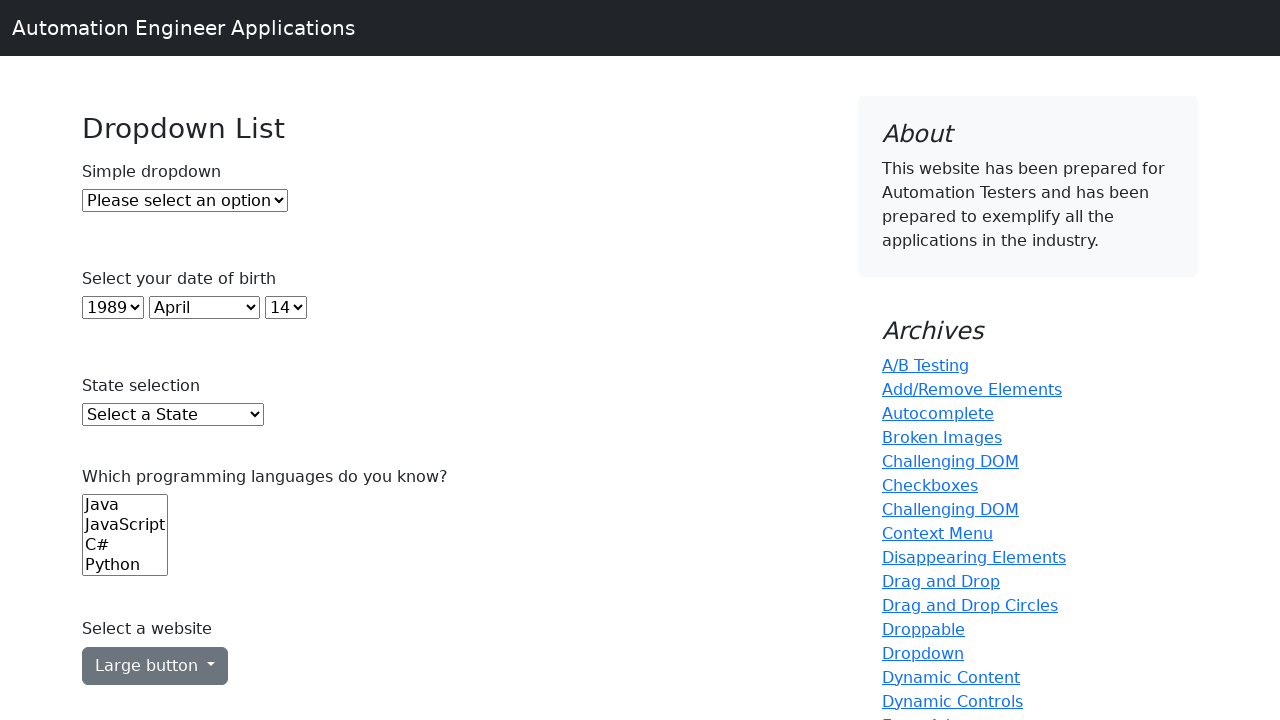

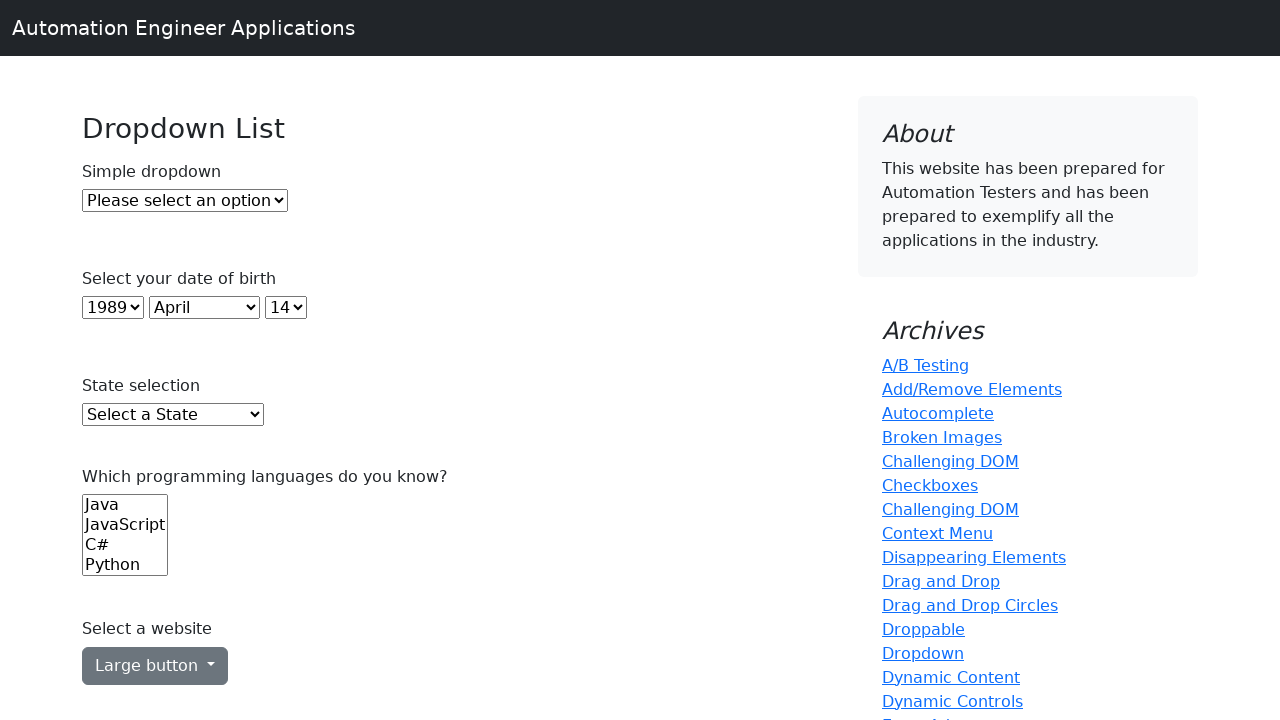